Tests adding specific items (Cucumber, Brocolli, Beetroot) to cart on an e-commerce vegetable shopping site by finding products by name and clicking their "Add to cart" buttons

Starting URL: https://rahulshettyacademy.com/seleniumPractise/

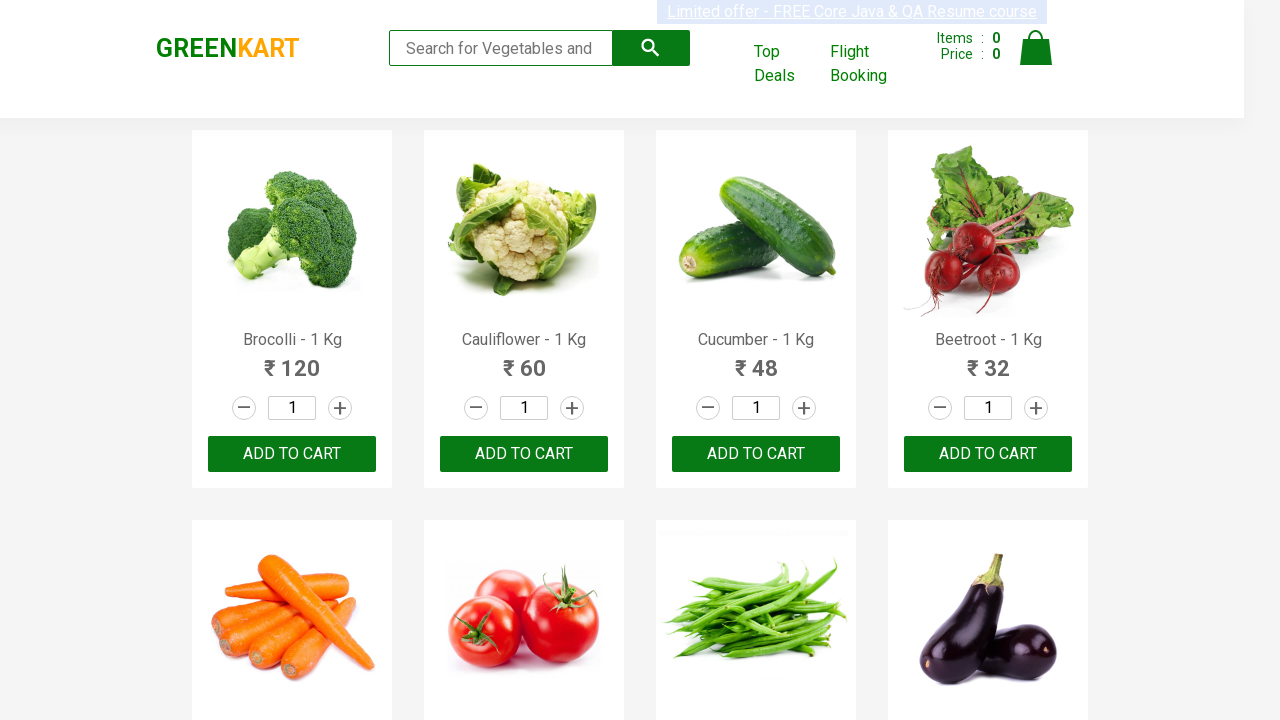

Waited for product names to load
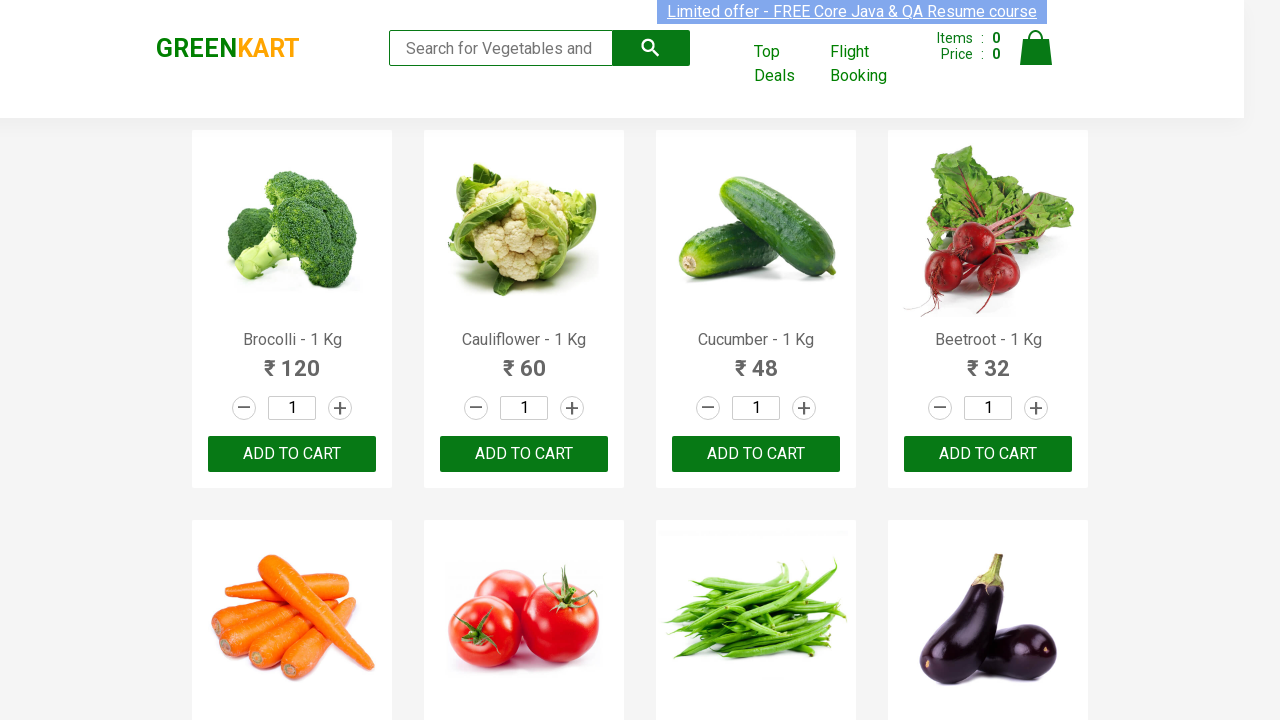

Retrieved all product name elements
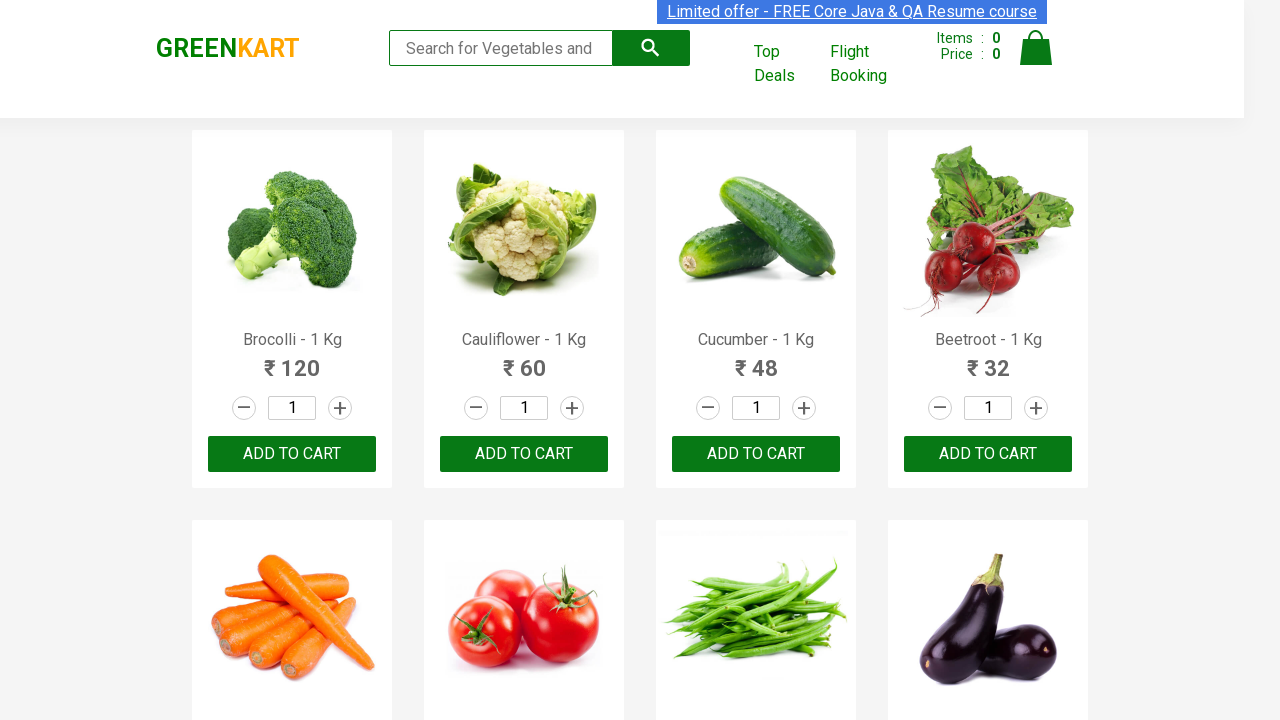

Extracted product name: Brocolli
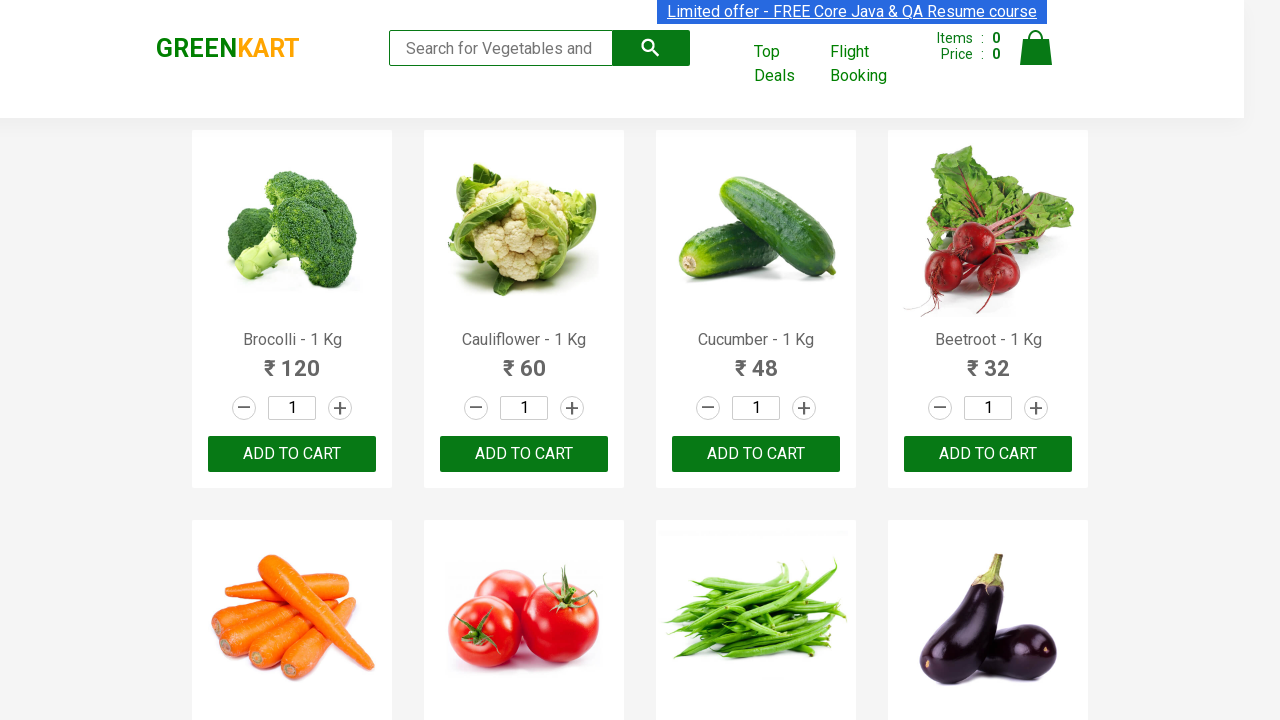

Added Brocolli to cart
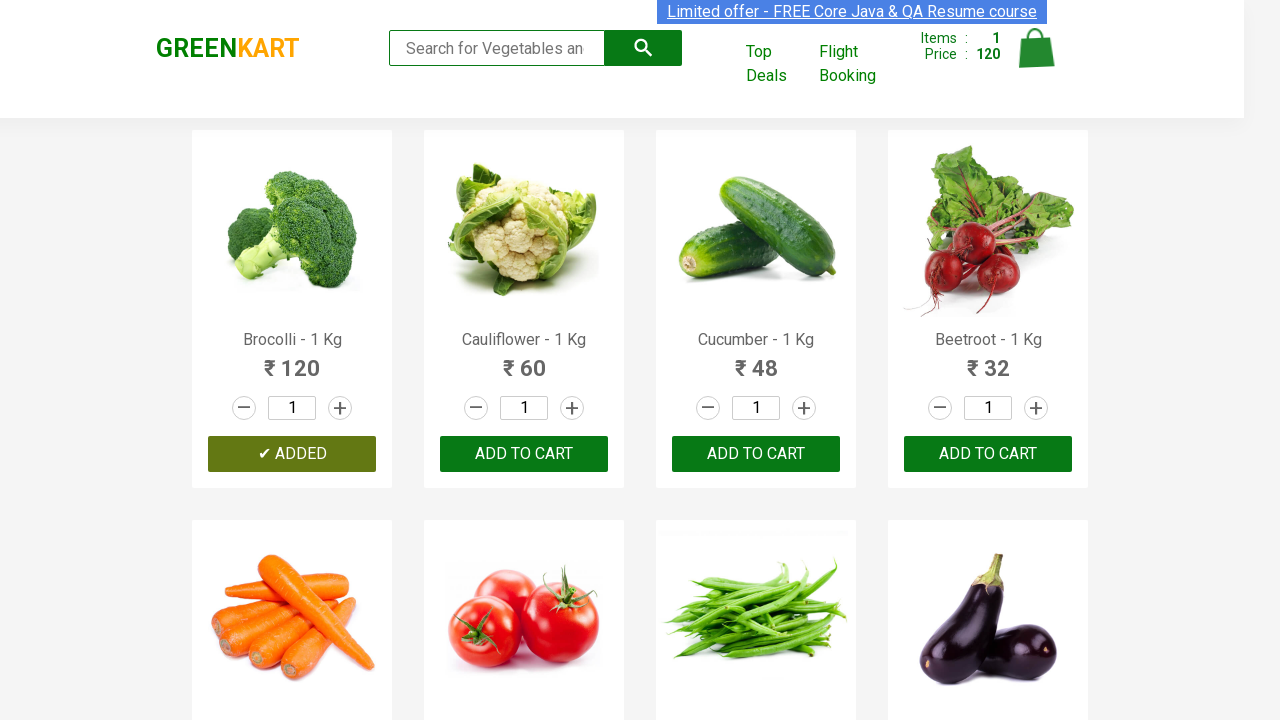

Extracted product name: Cauliflower
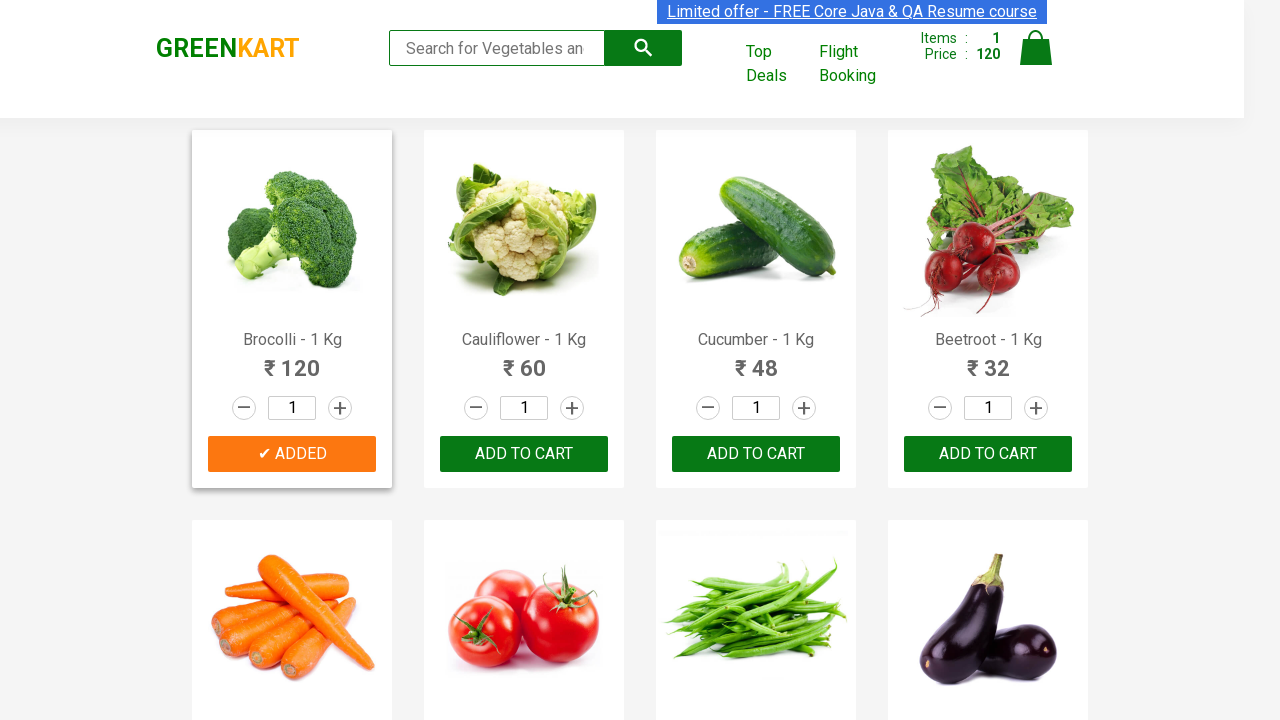

Extracted product name: Cucumber
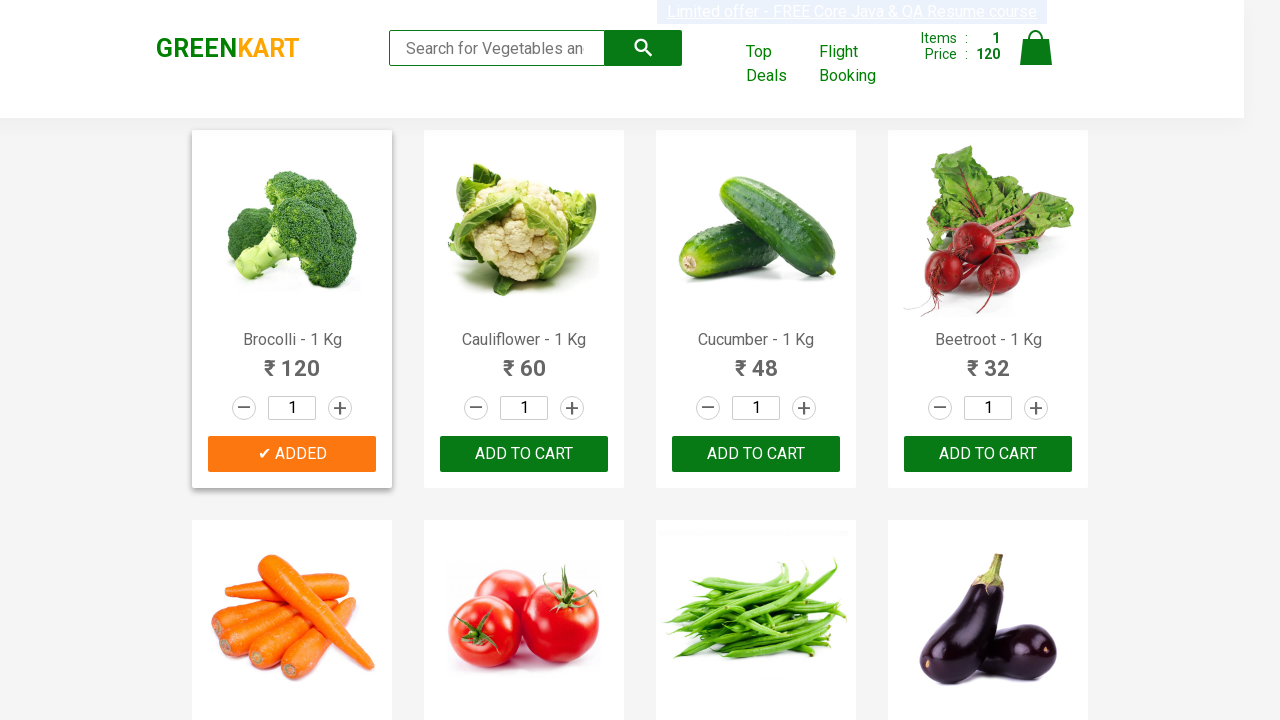

Added Cucumber to cart
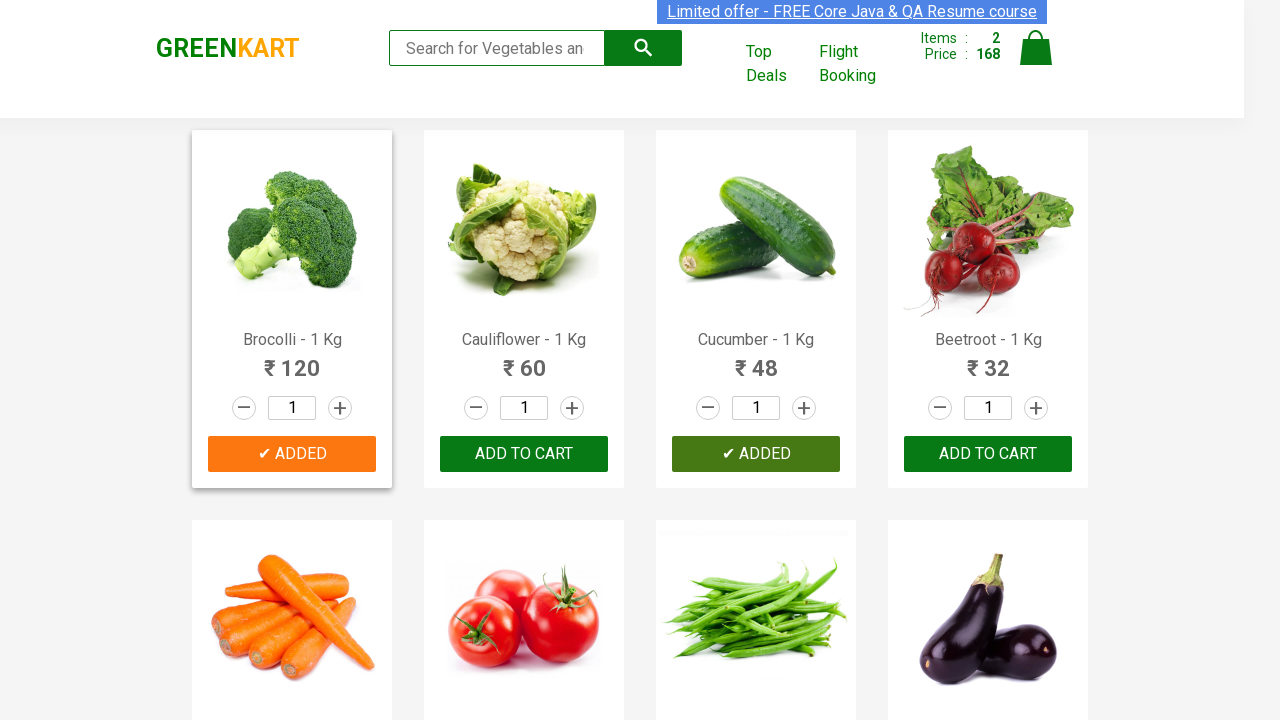

Extracted product name: Beetroot
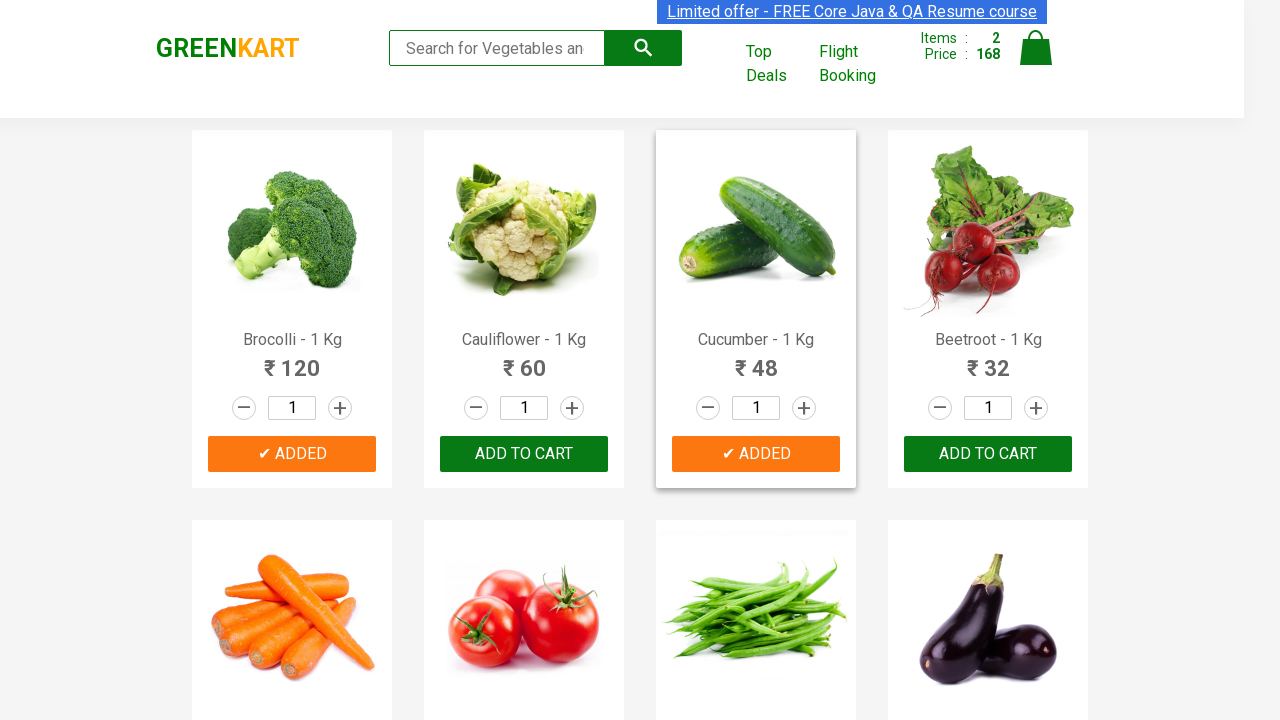

Added Beetroot to cart
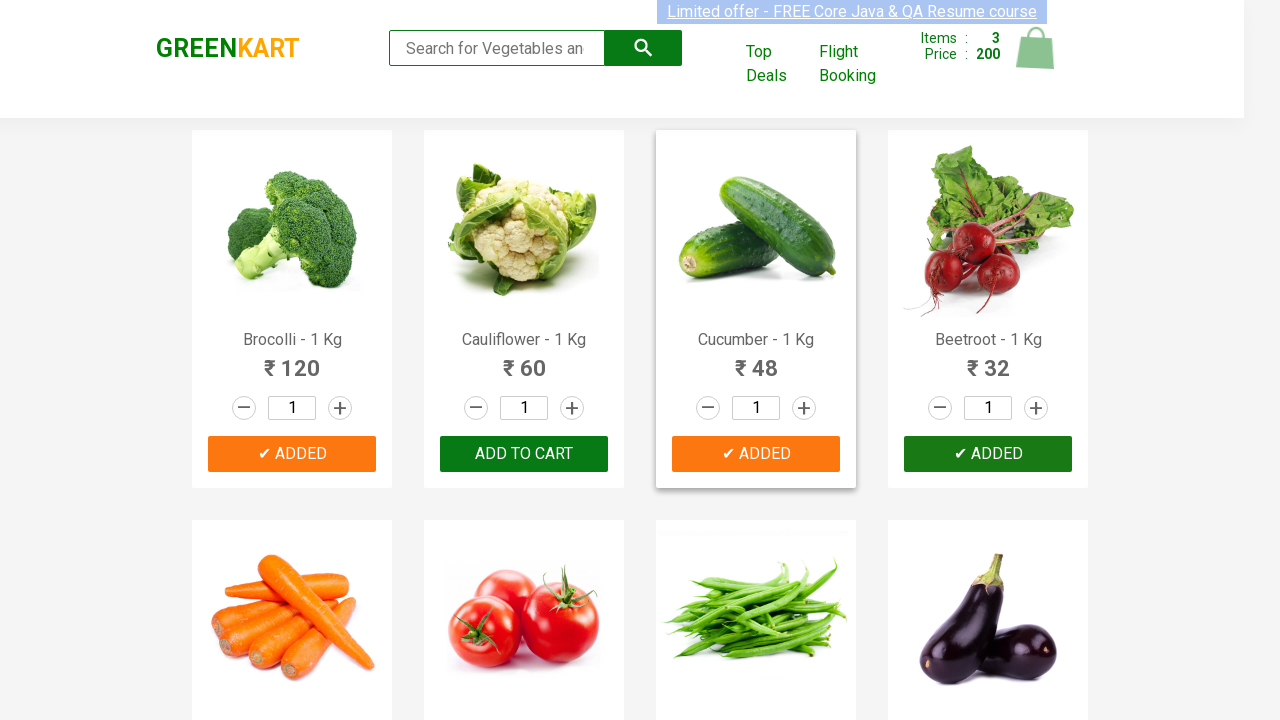

All required items (Cucumber, Brocolli, Beetroot) successfully added to cart
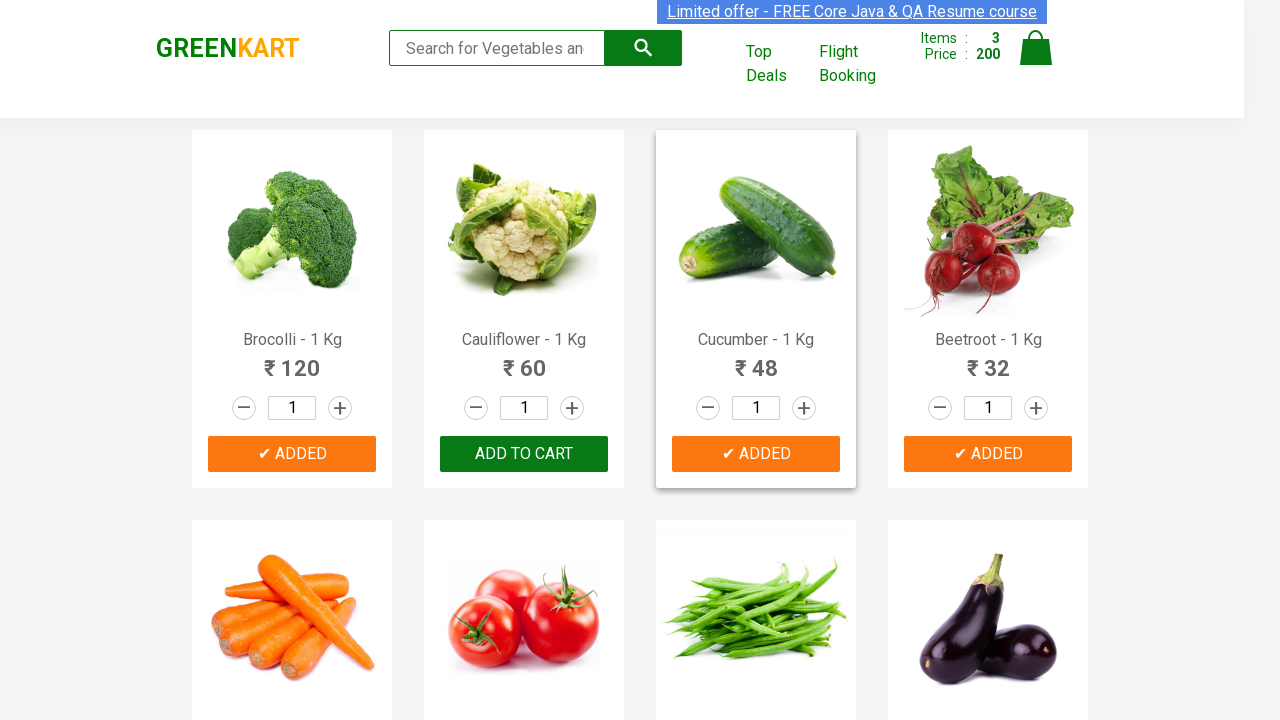

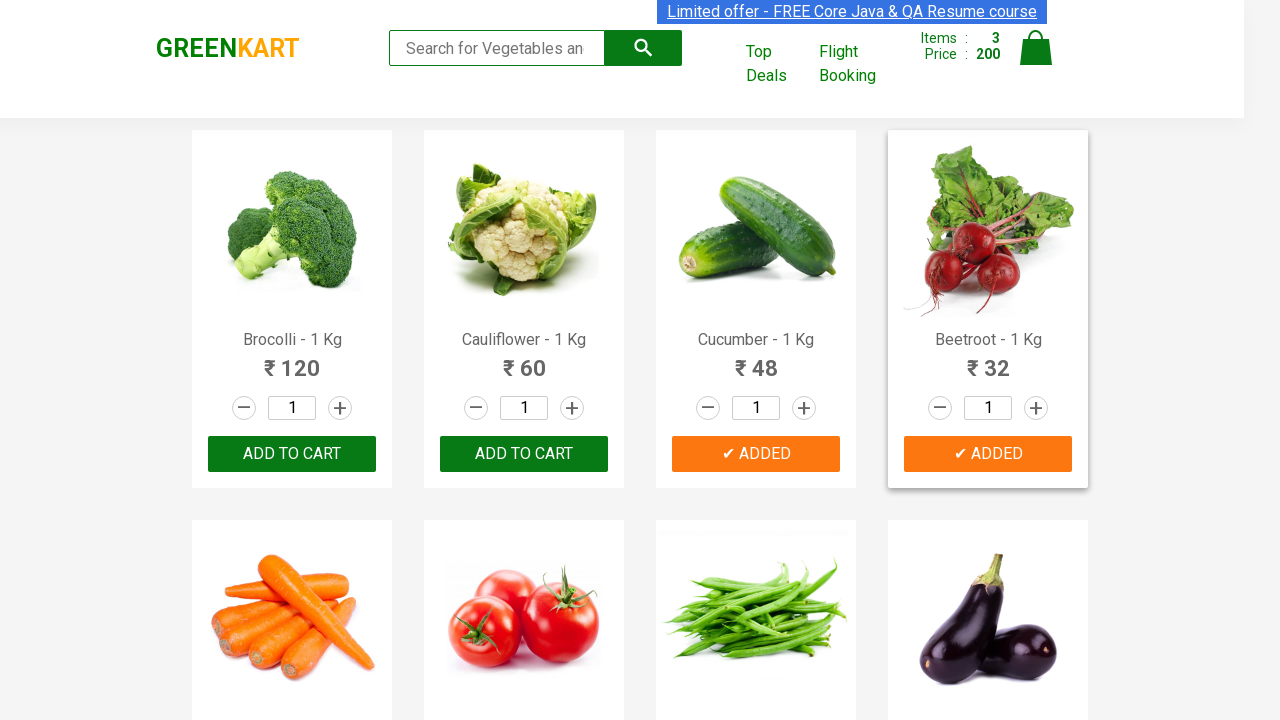